Tests tooltip functionality by navigating to jQuery UI tooltip demo, hovering over an input field inside an iframe, and verifying the tooltip text appears

Starting URL: https://jqueryui.com/tooltip/

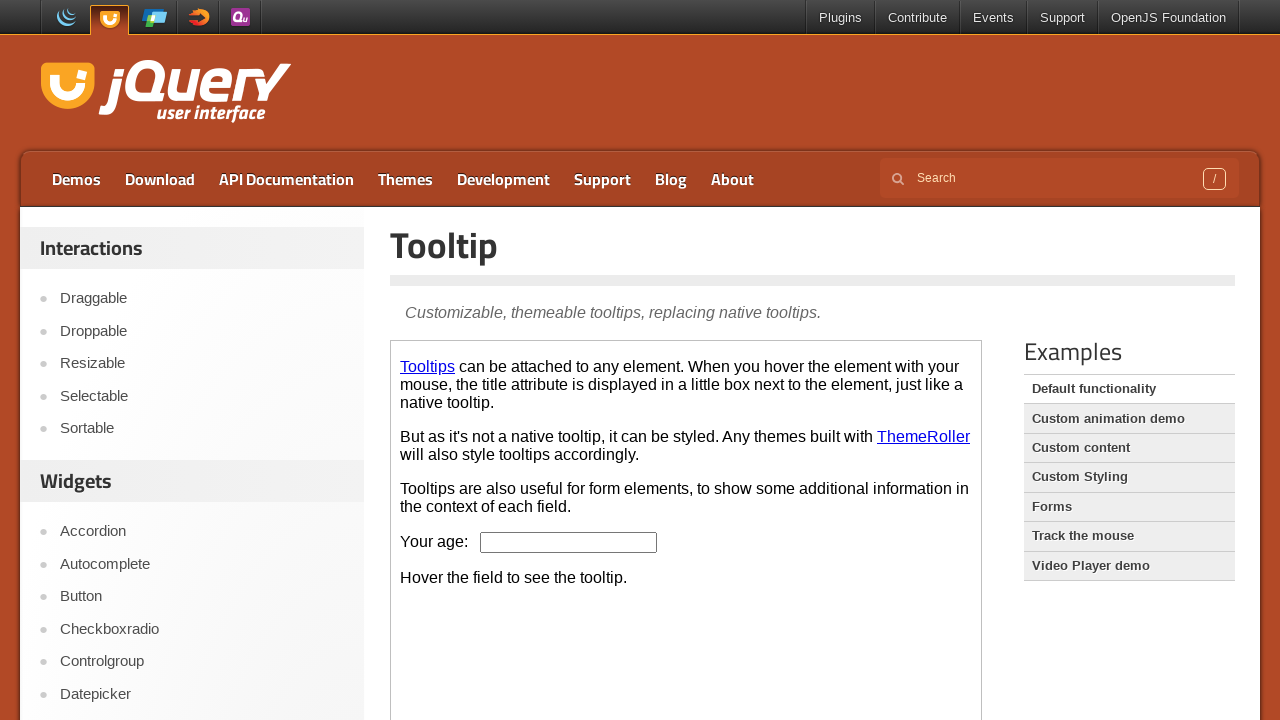

Waited for demo iframe to load
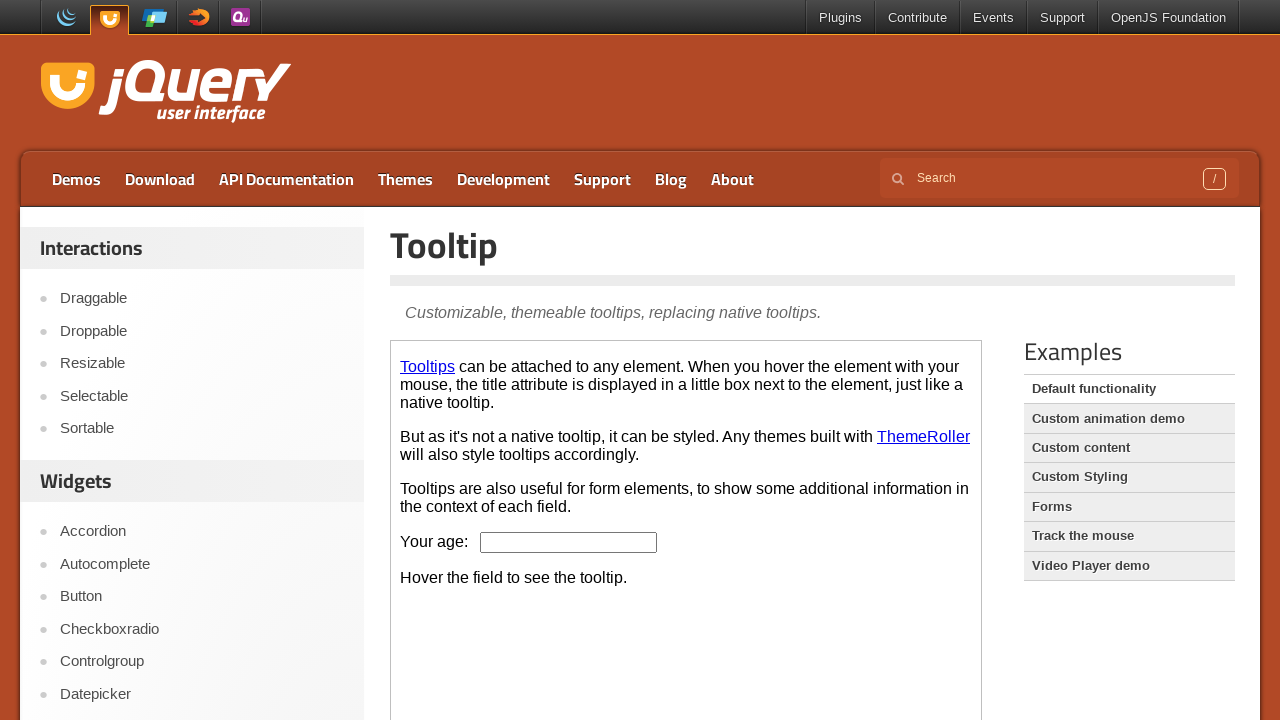

Located the demo iframe
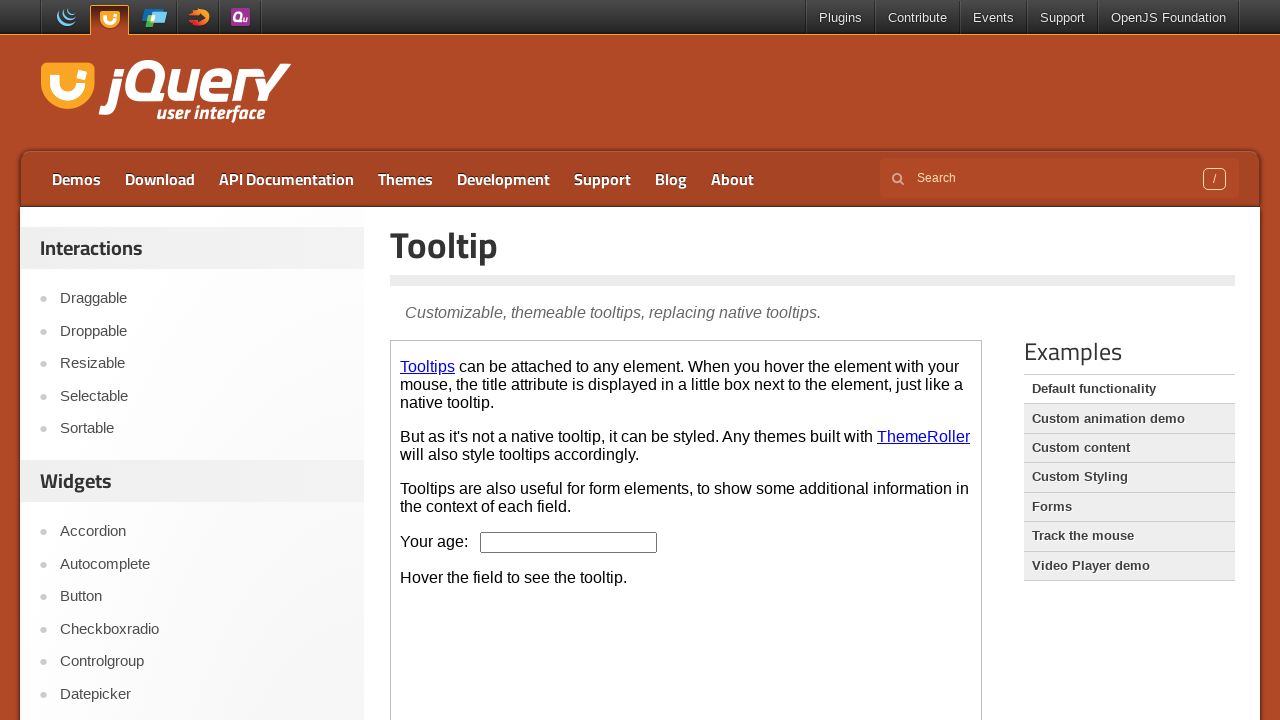

Located the age input field inside the iframe
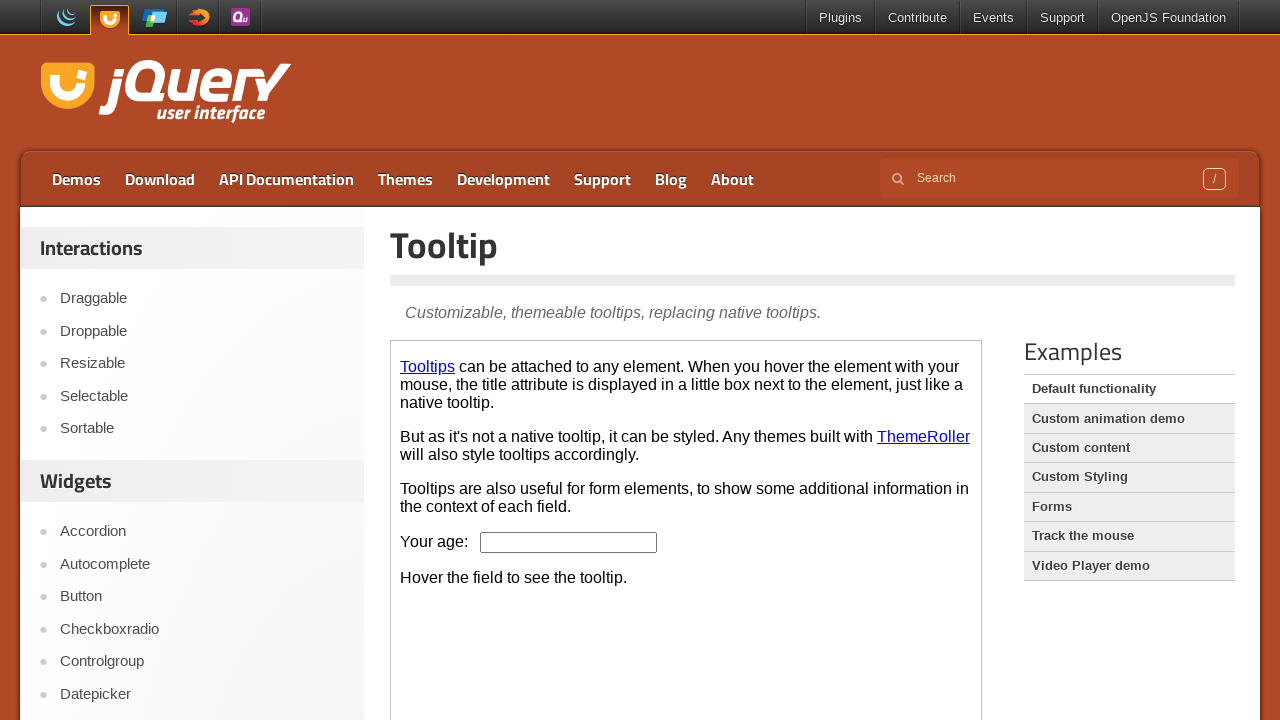

Hovered over the age input field to trigger tooltip at (569, 542) on .demo-frame >> internal:control=enter-frame >> #age
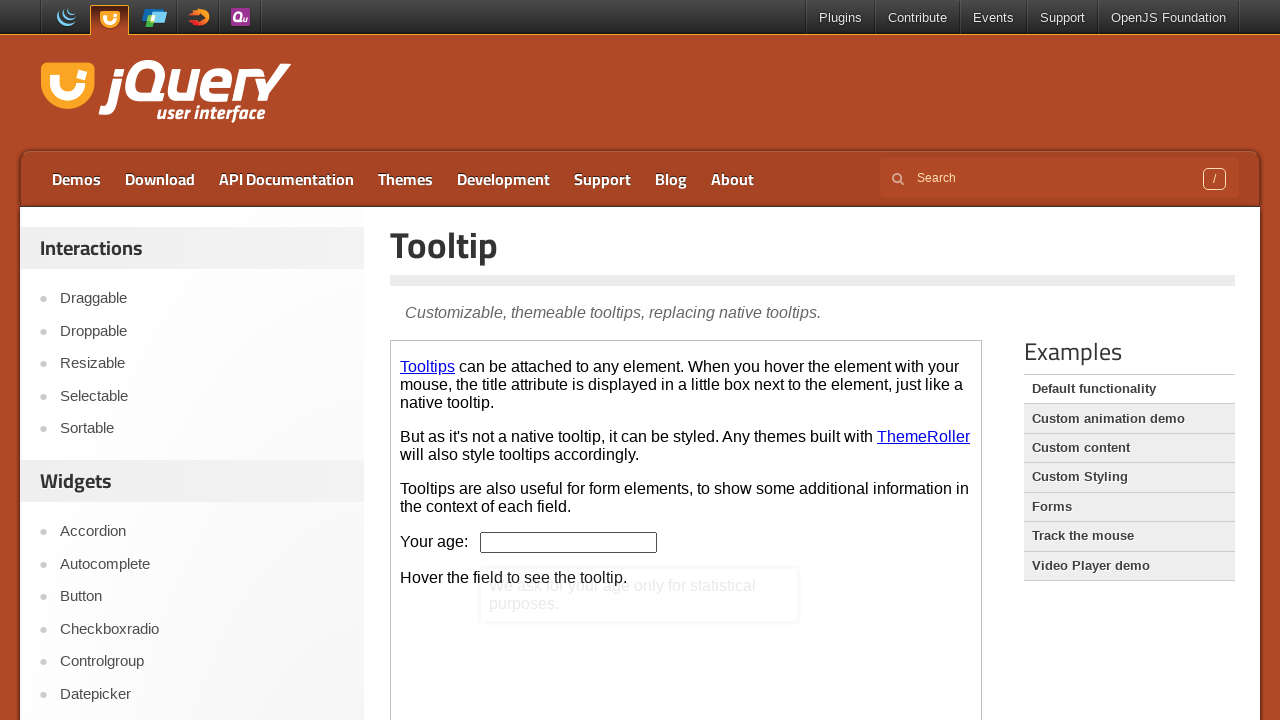

Located the tooltip content element
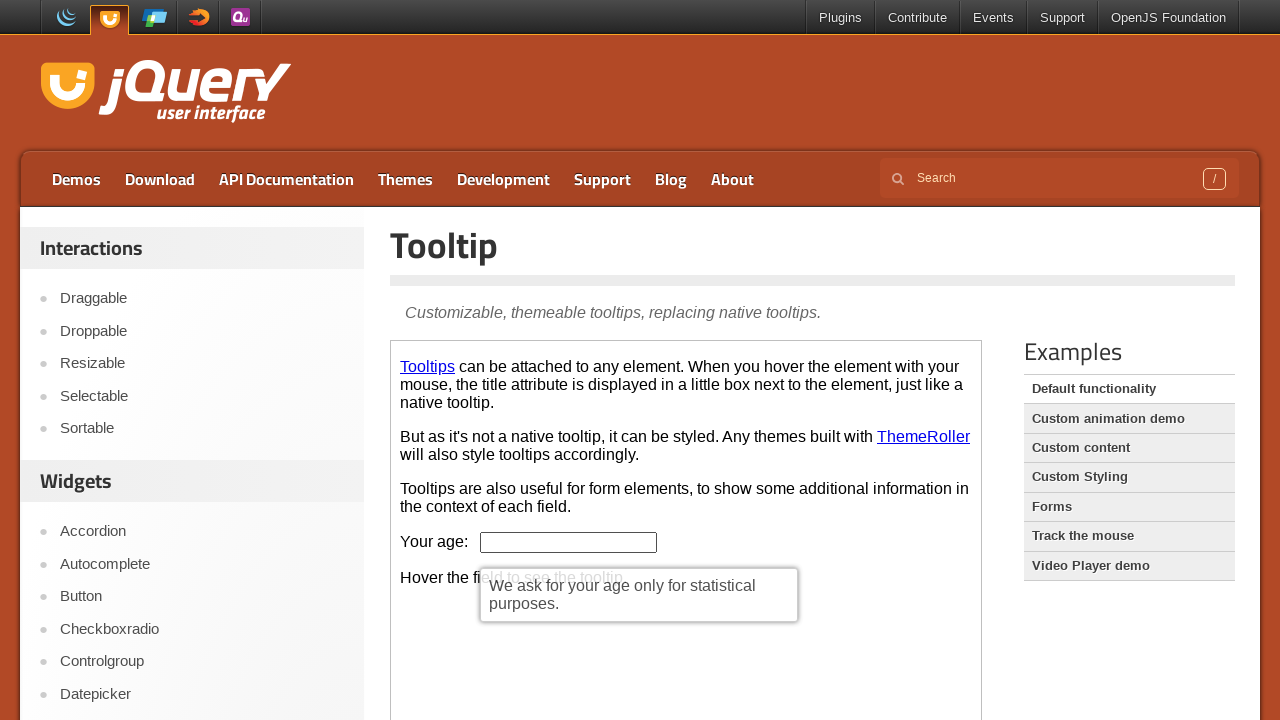

Waited 500ms for tooltip animation to complete
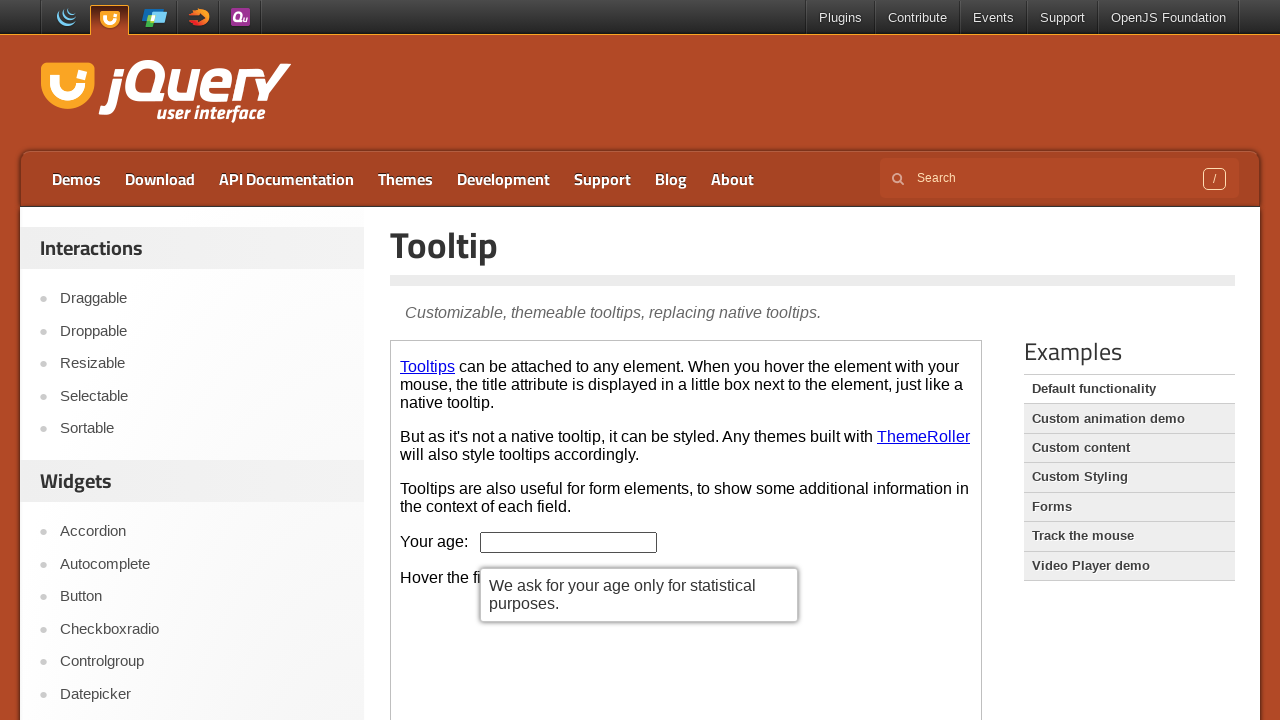

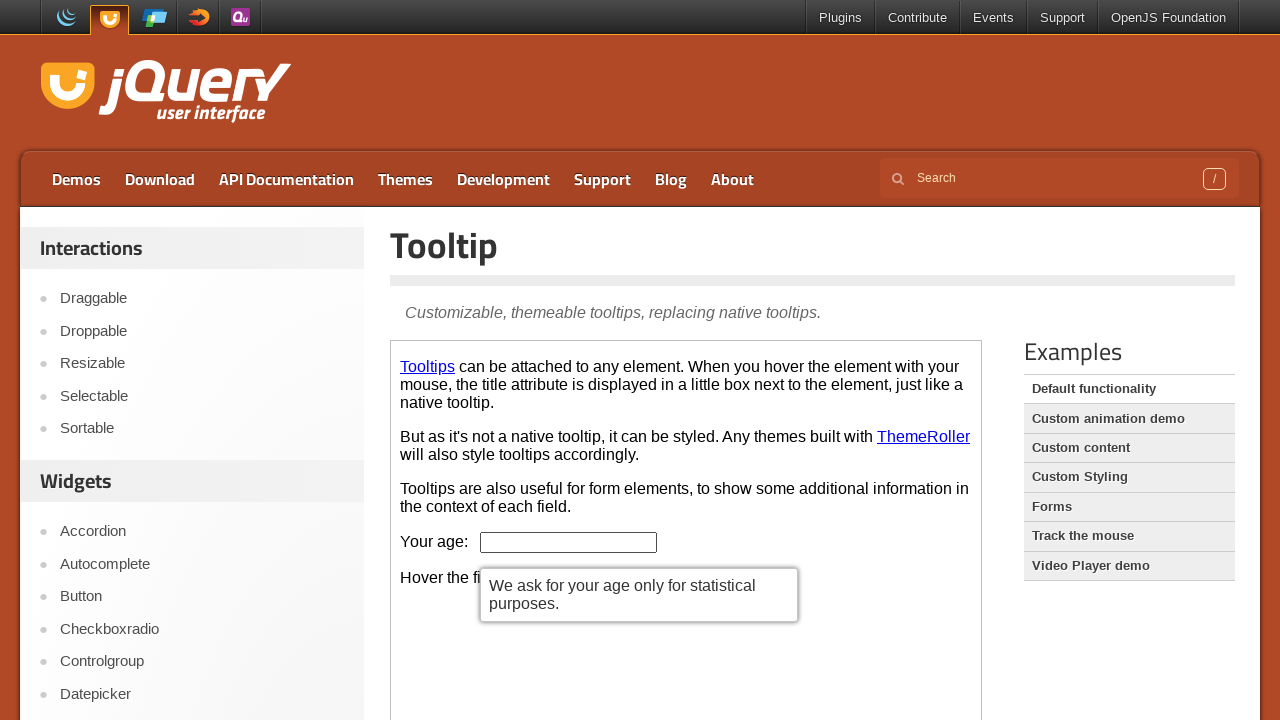